Tests removing an element by first adding one, then clicking the Delete button to remove it

Starting URL: http://the-internet.herokuapp.com/add_remove_elements/

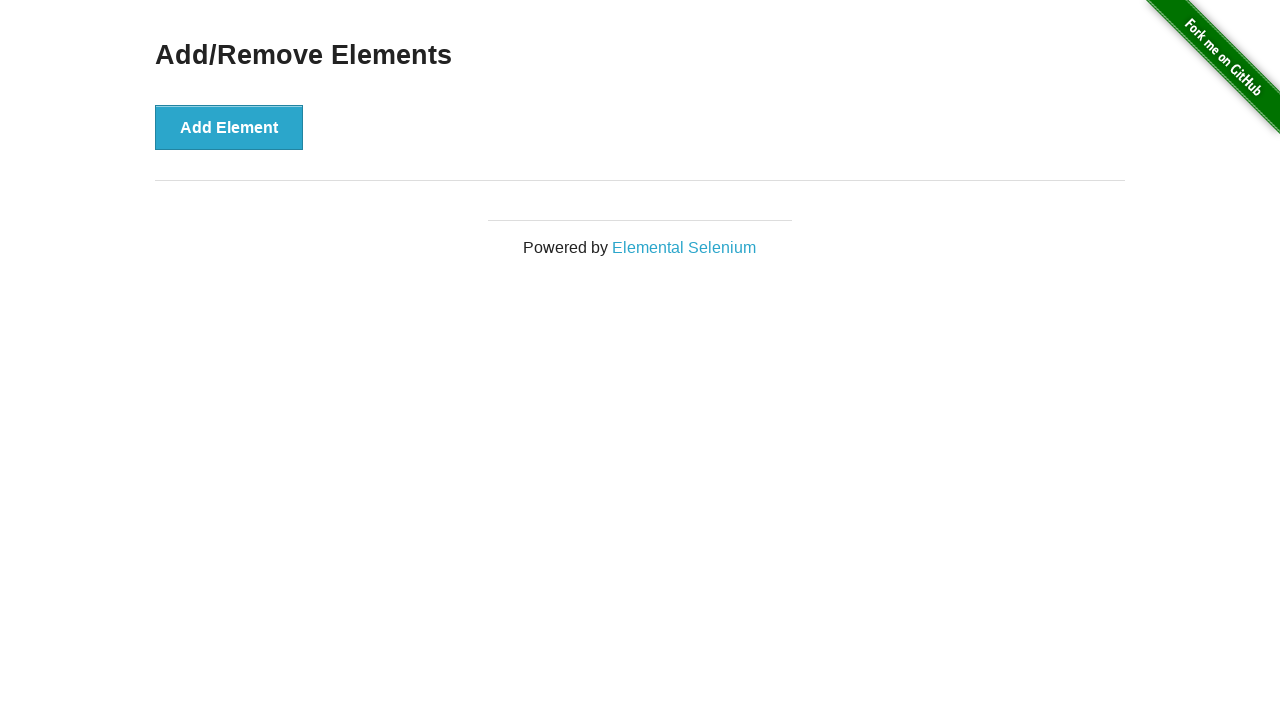

Clicked 'Add Element' button at (229, 127) on button[onclick='addElement()']
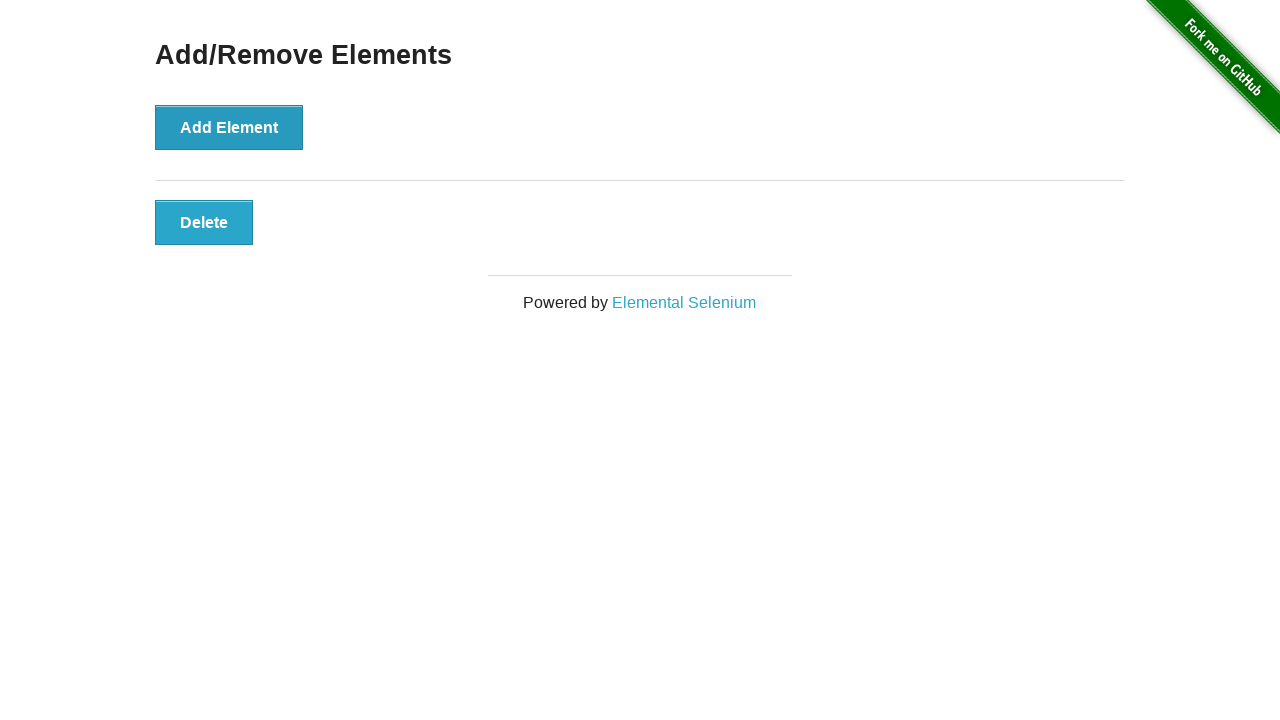

New element appeared on the page
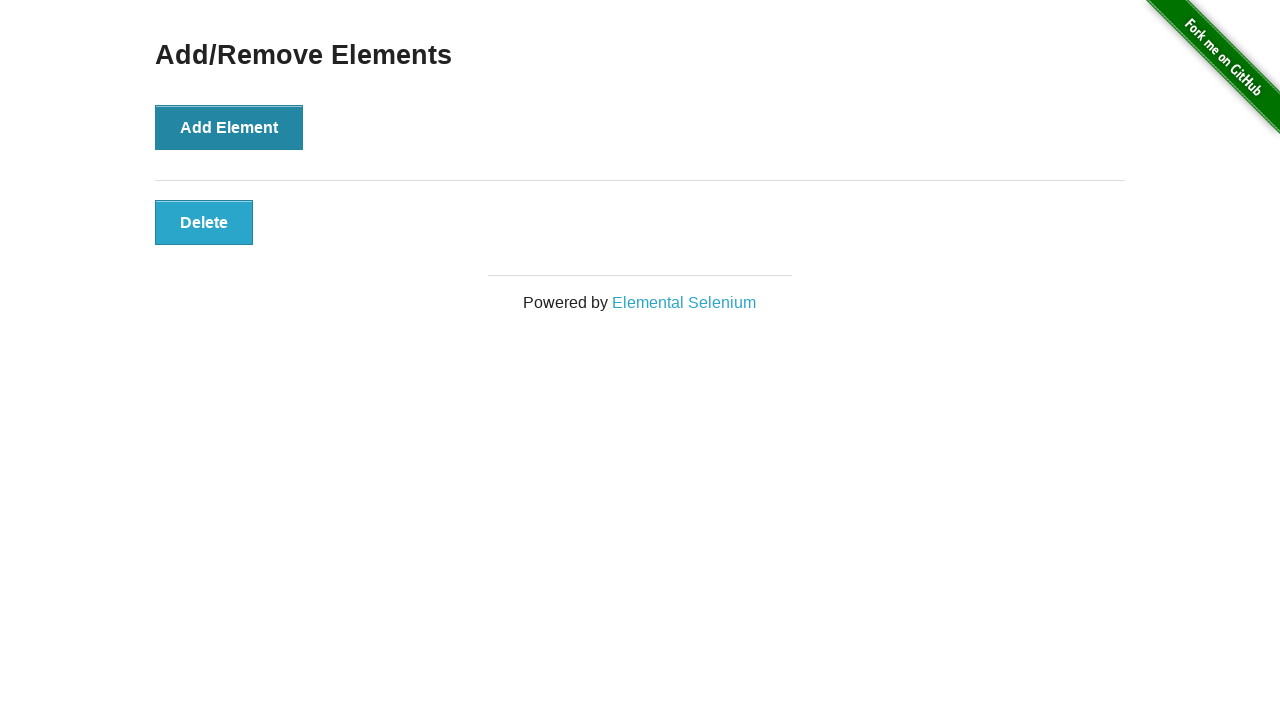

Clicked Delete button on the added element at (204, 222) on .added-manually
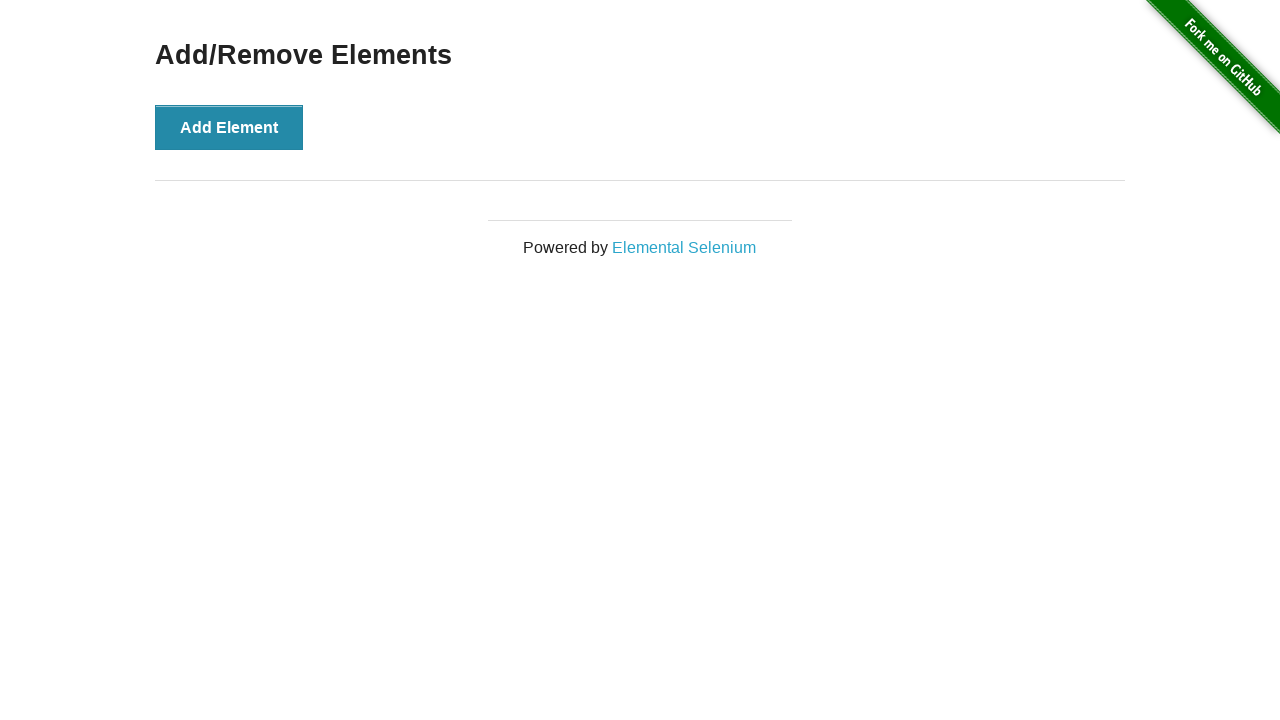

Waited 500ms for element removal to complete
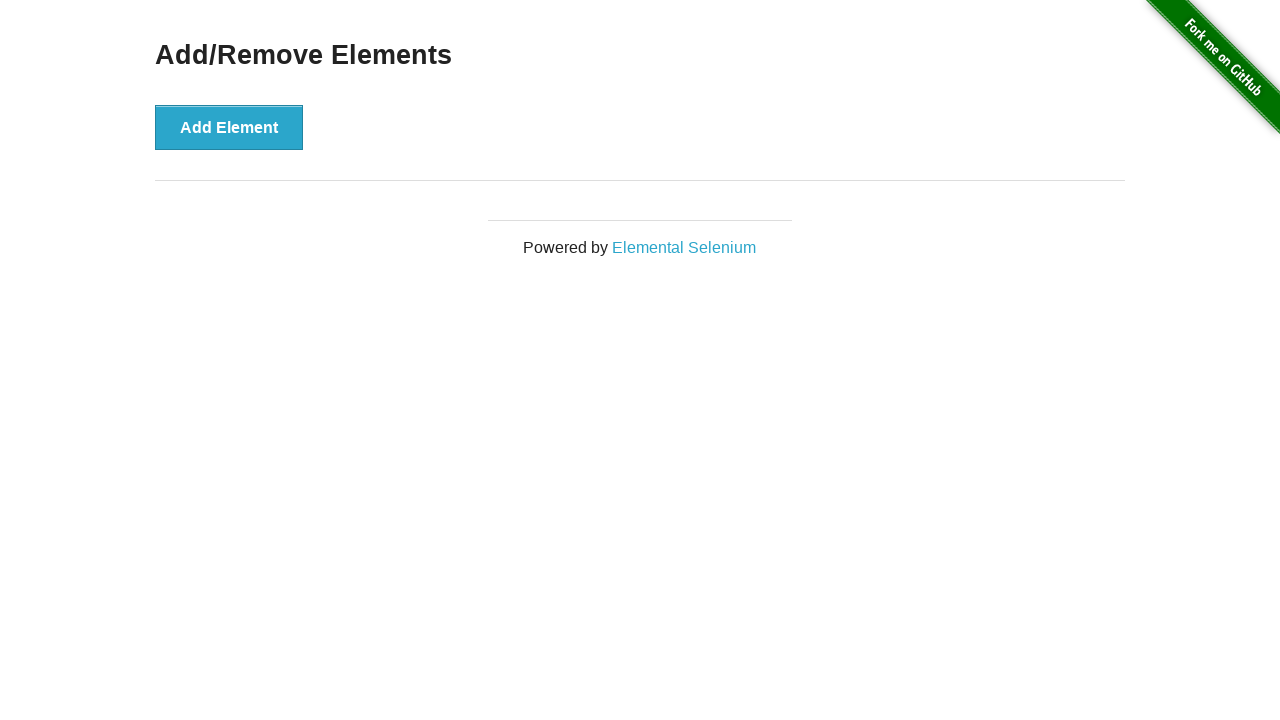

Located all remaining elements with class 'added-manually'
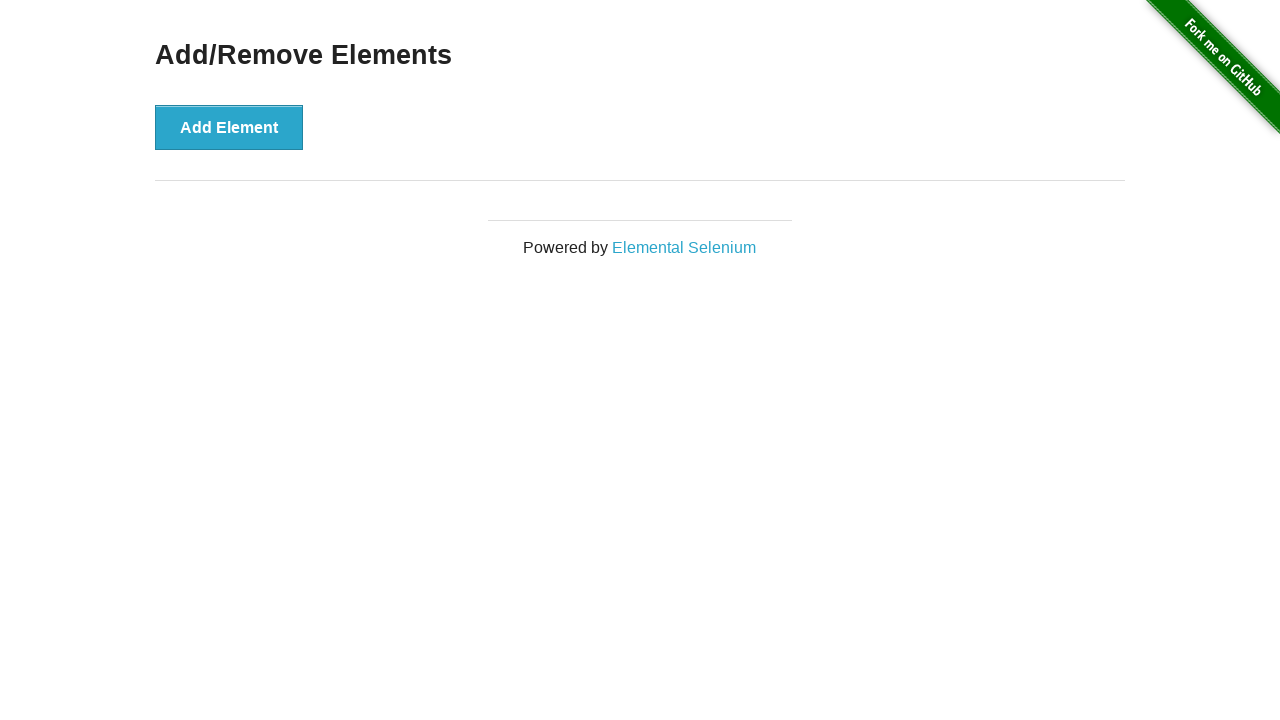

Verified that no elements remain (count == 0)
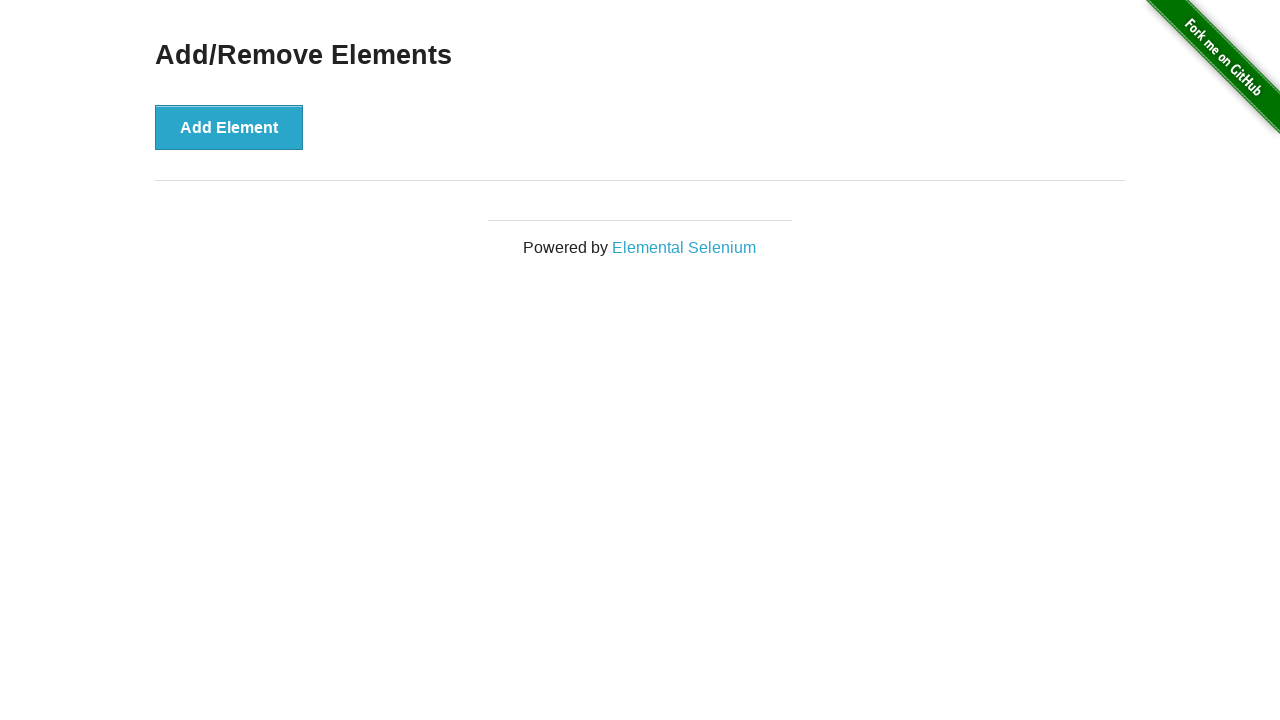

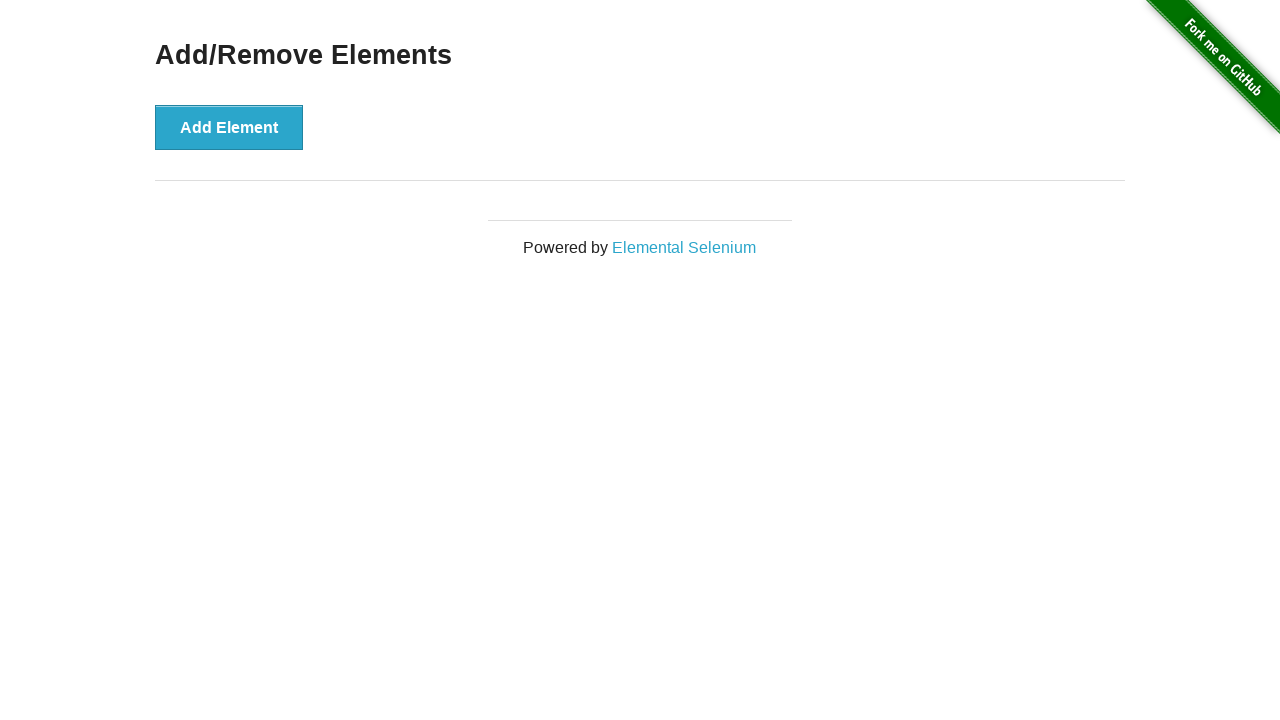